Navigates to GitHub homepage and verifies the page loads successfully by waiting for the page title

Starting URL: https://github.com

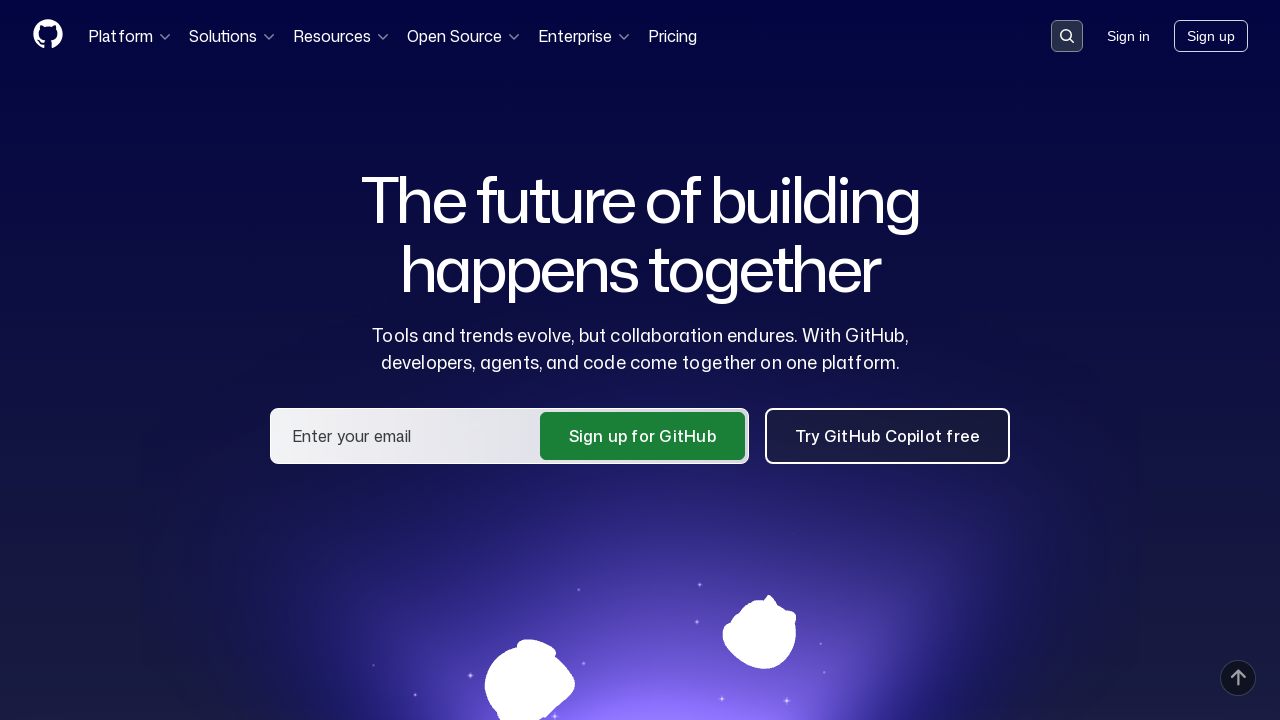

Navigated to GitHub homepage at https://github.com
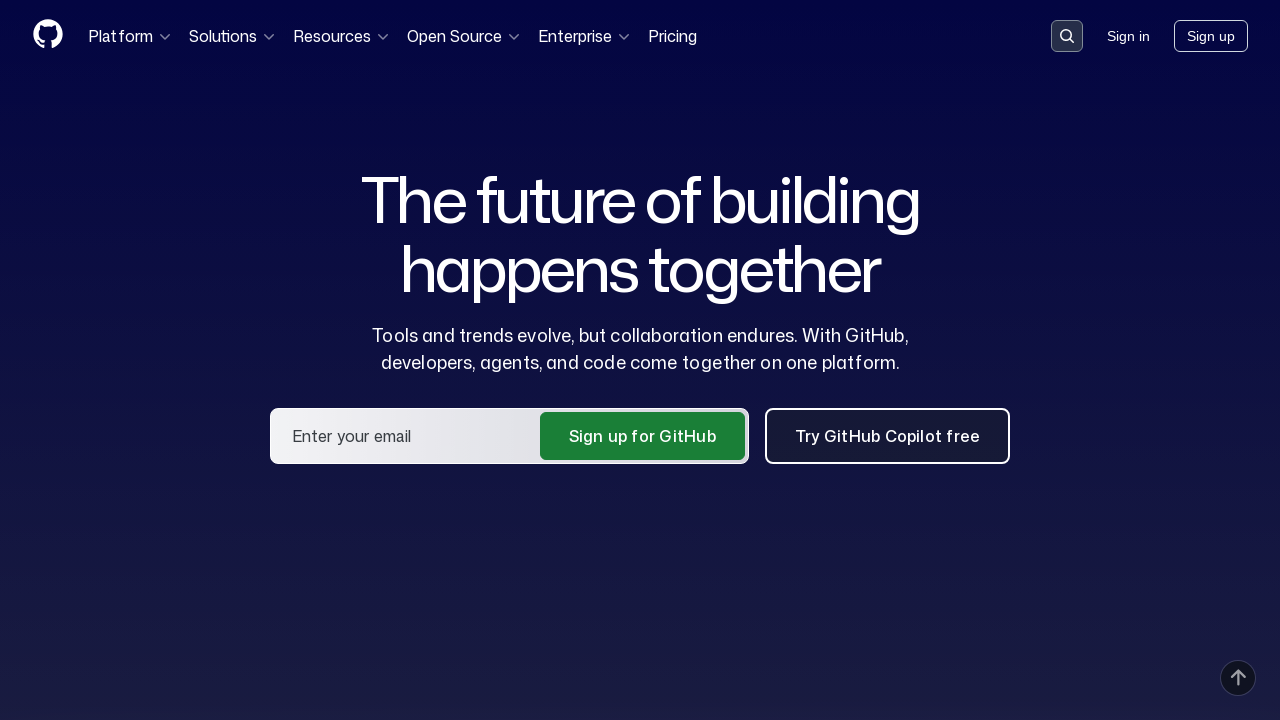

Waited for page DOM content to finish loading
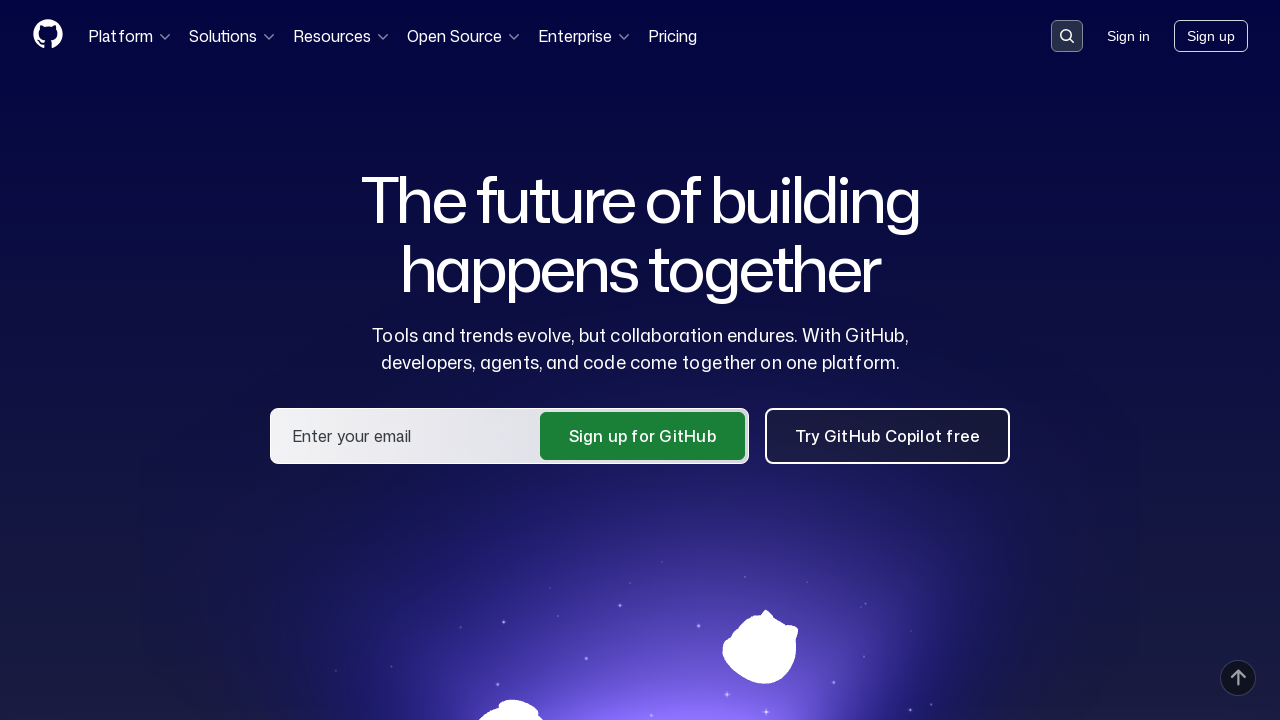

Verified GitHub header element loaded successfully
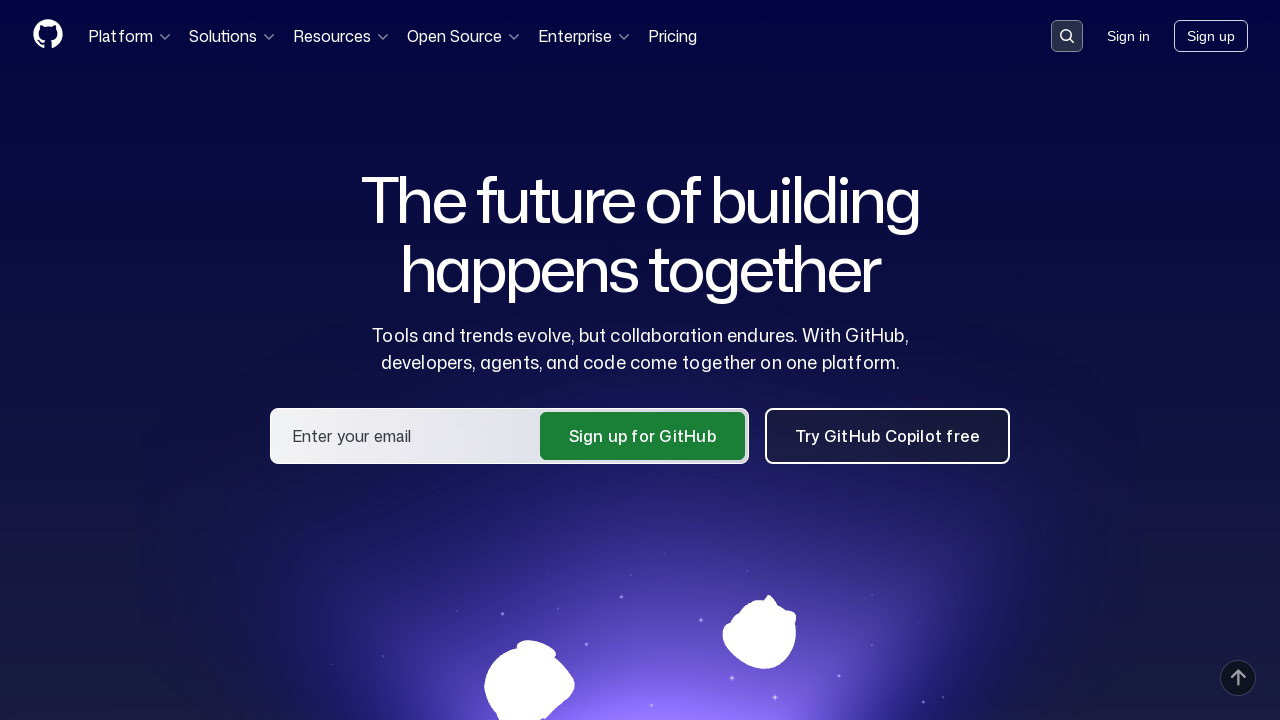

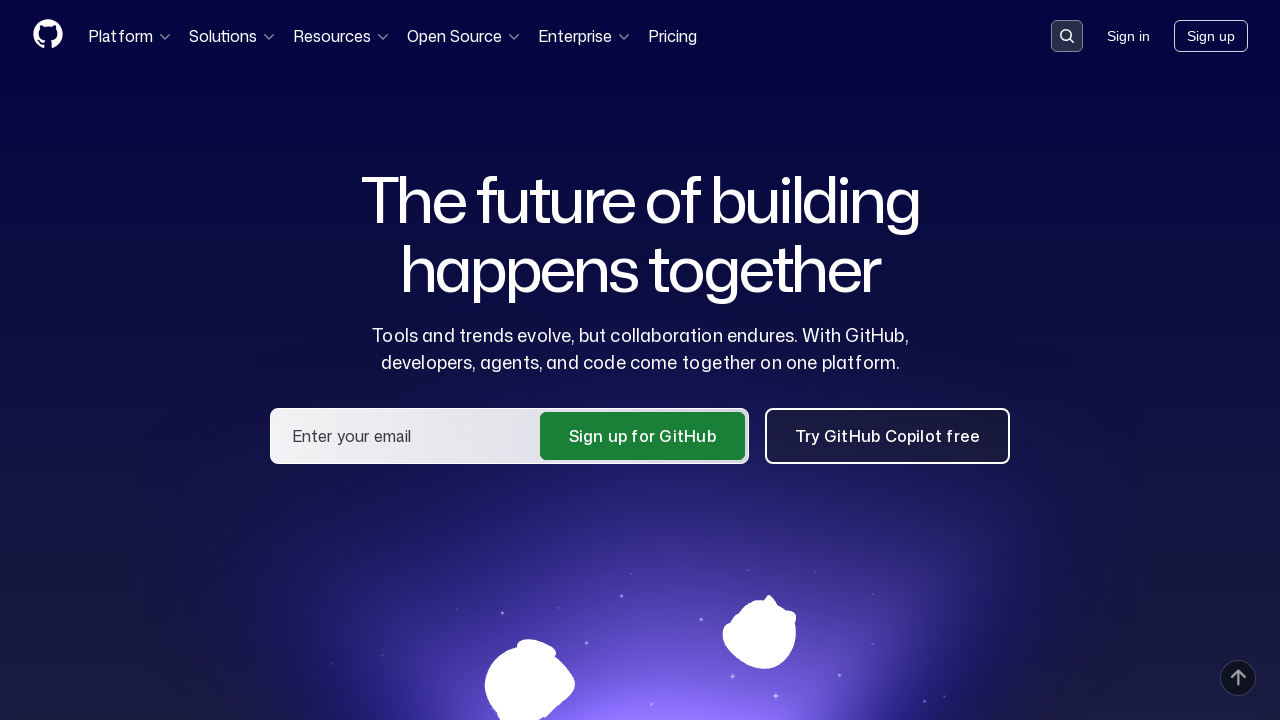